Tests keyboard interaction by using Ctrl+Click on a link to open it in a new tab, demonstrating keyDown and keyUp actions

Starting URL: https://omayo.blogspot.com/

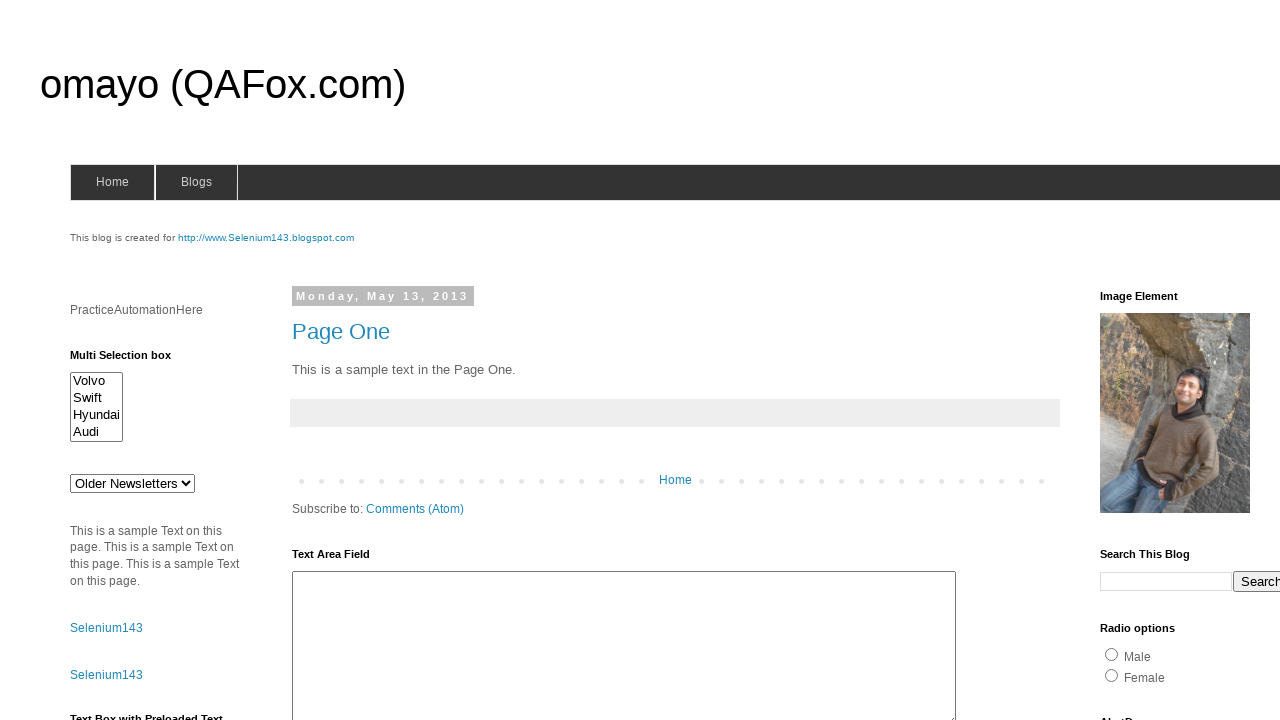

Located the 'compendiumdev' link element
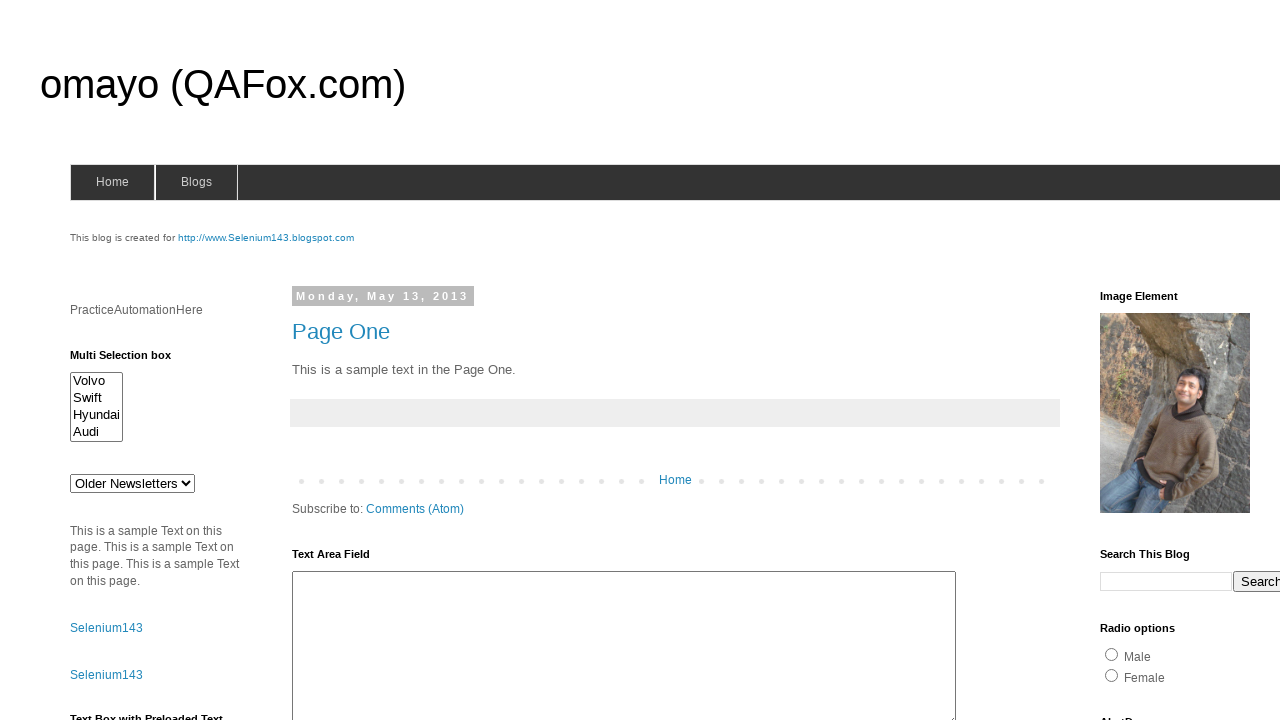

Performed Ctrl+Click on 'compendiumdev' link to open in new tab at (1160, 360) on a:text('compendiumdev')
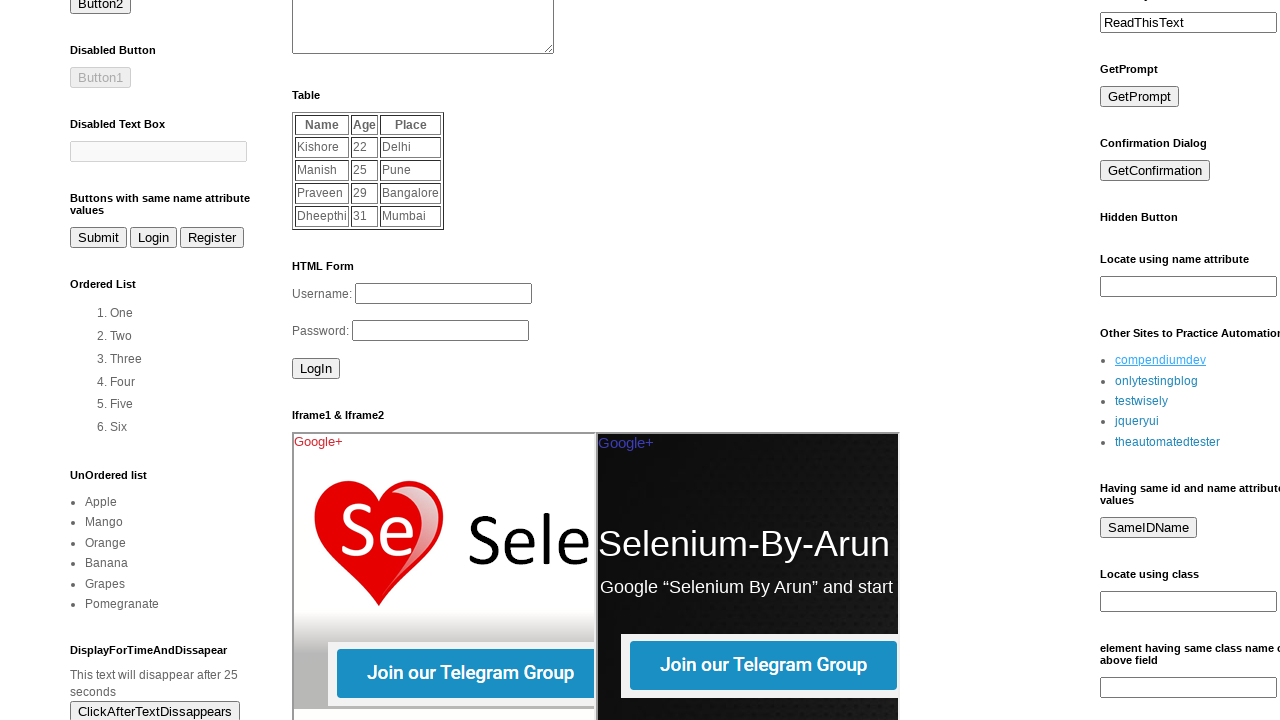

Waited 1000ms for new tab to open
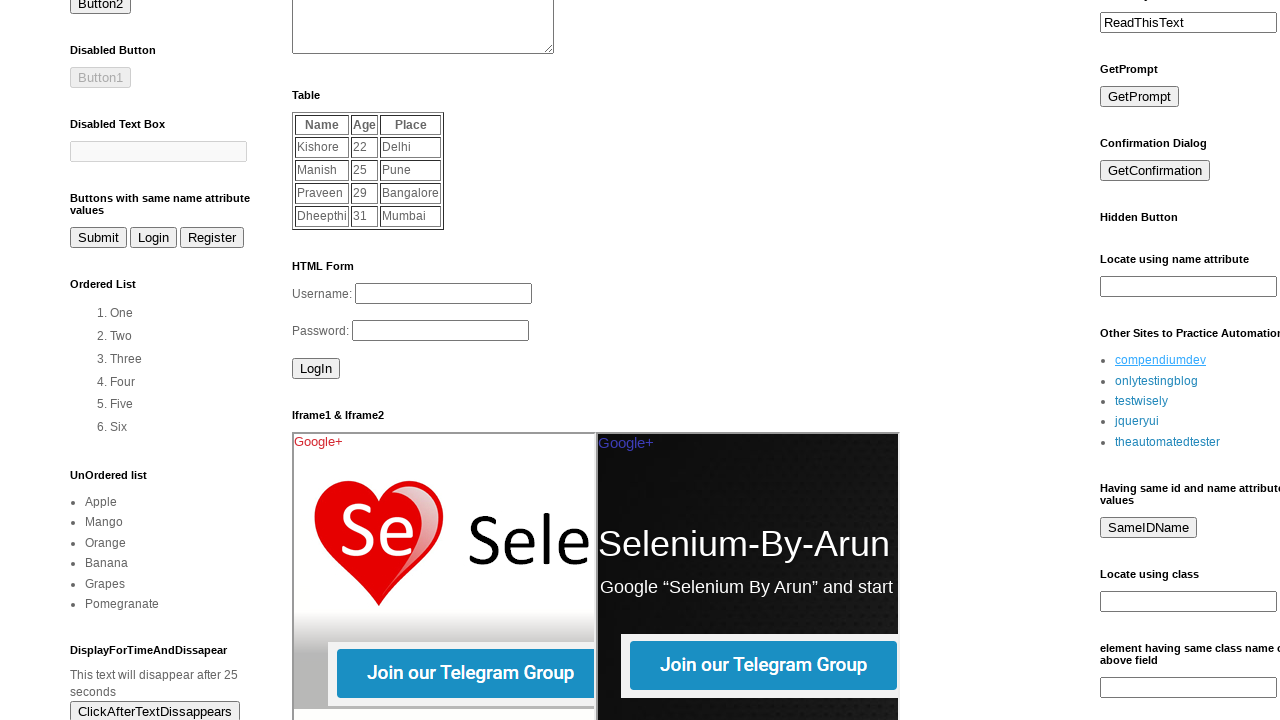

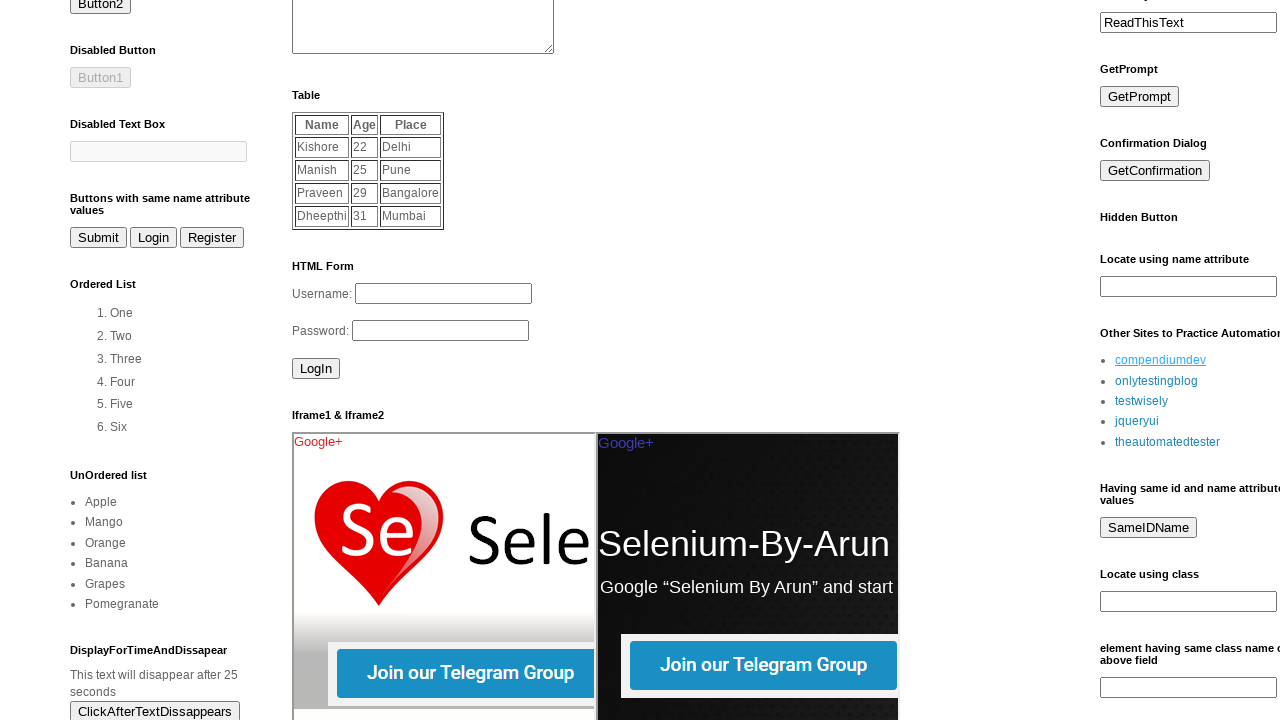